Tests checkbox functionality by clicking a switch control and verifying that a text field becomes enabled

Starting URL: https://qbek.github.io/selenium-exercises/pl/check_boxes.html

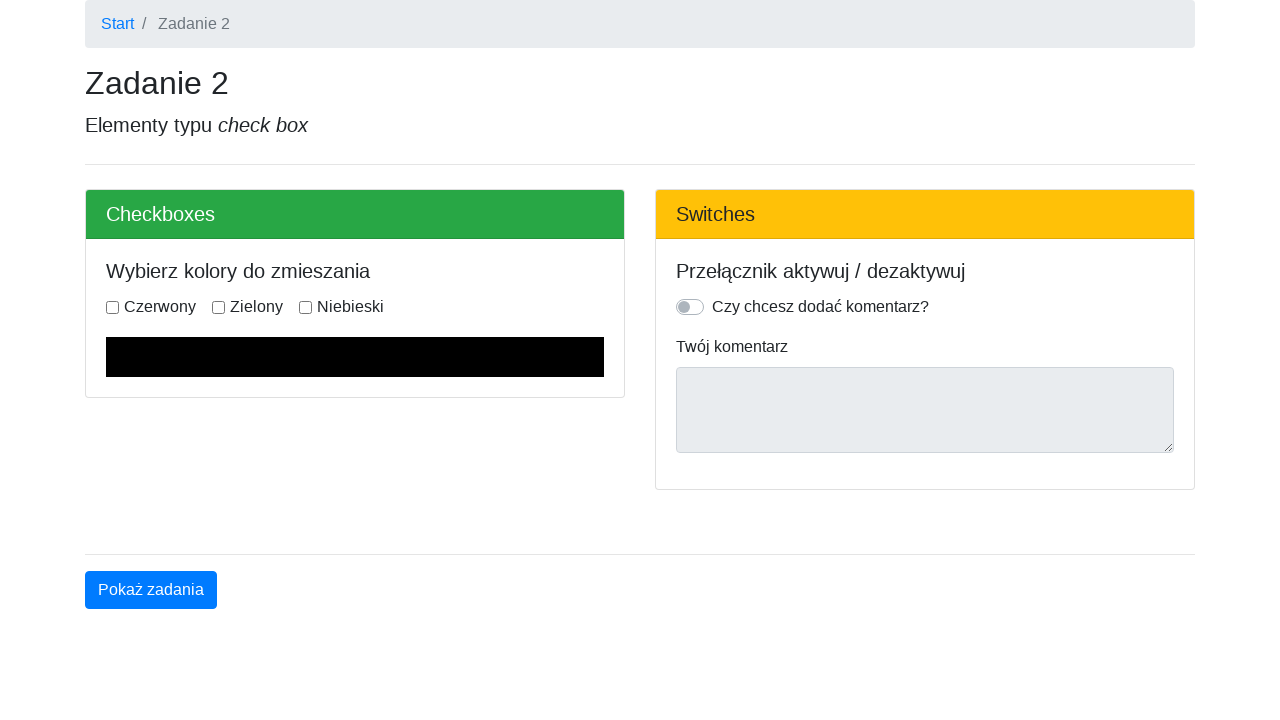

Clicked the switch/checkbox control at (820, 307) on .custom-control-label
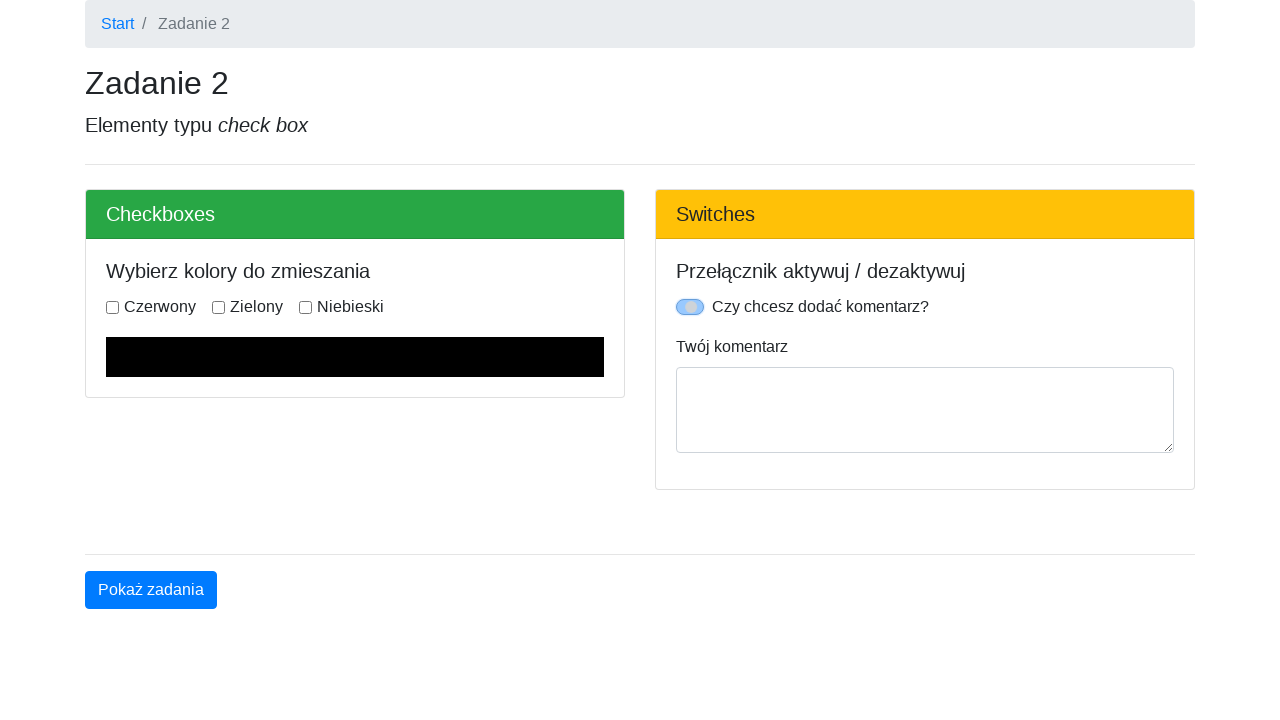

Verified that the text field is enabled
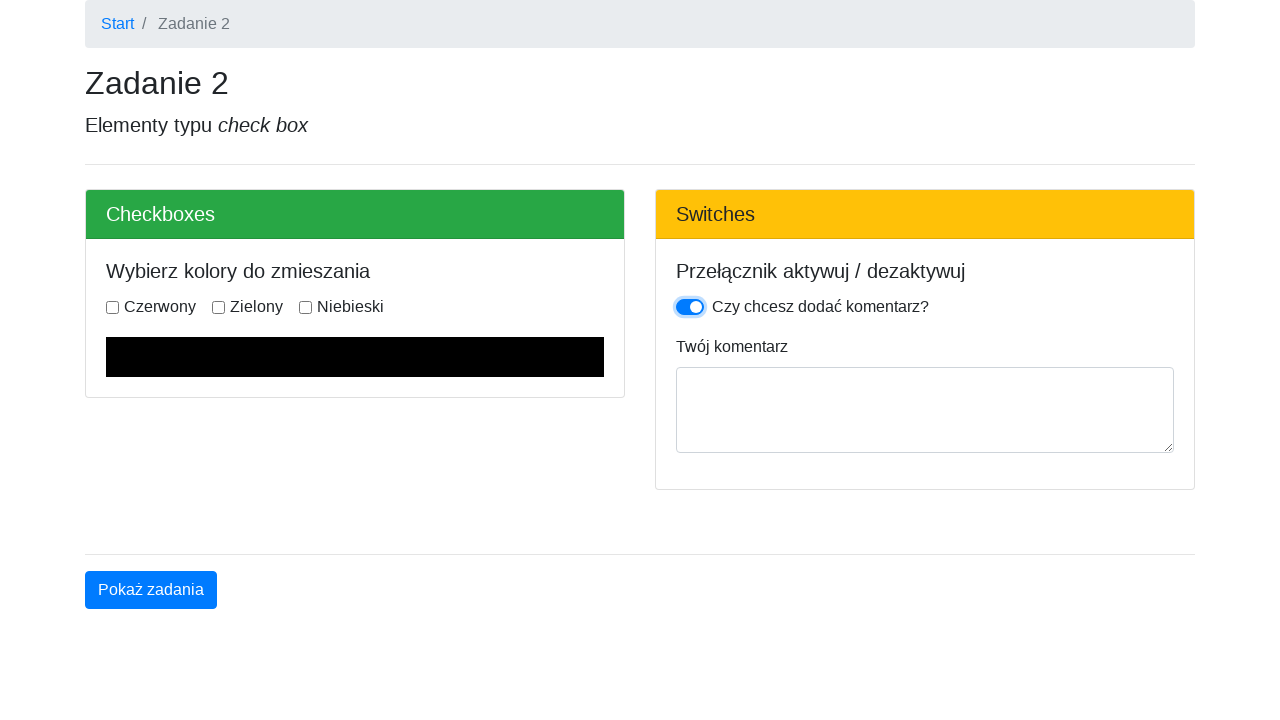

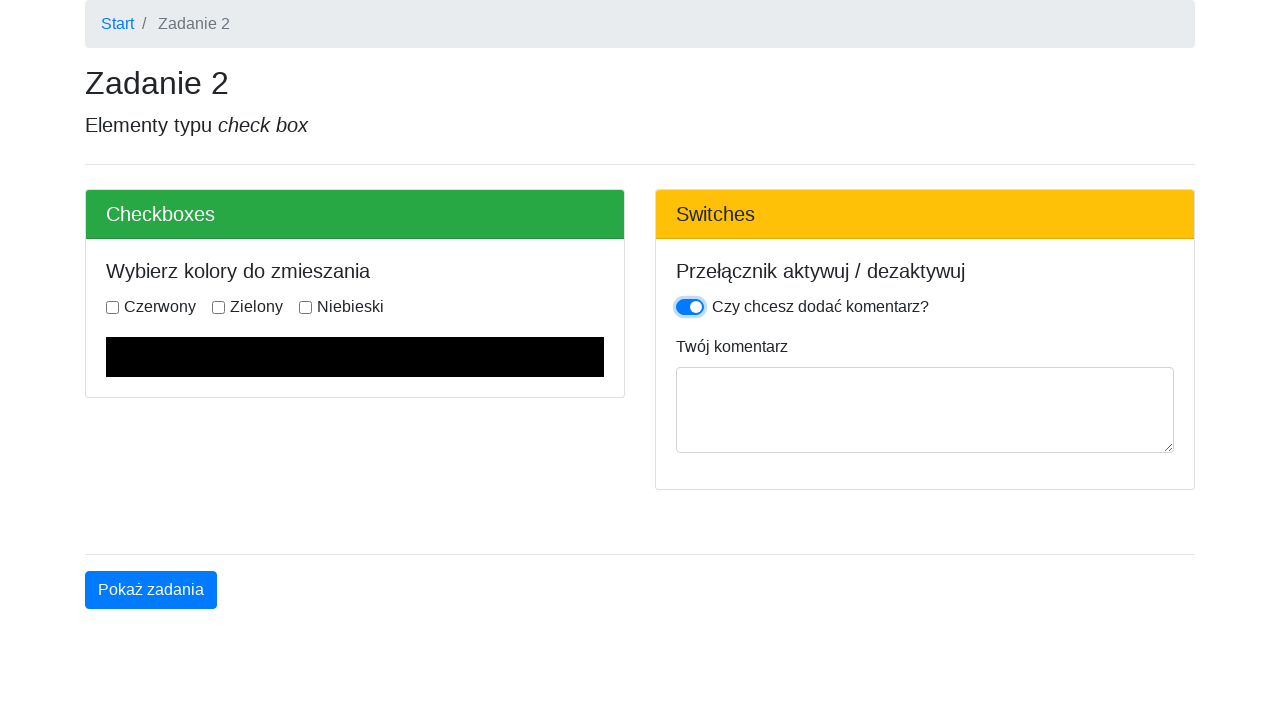